Tests dropdown selection functionality by selecting specific values from year, month, day and state dropdown menus

Starting URL: https://testcenter.techproeducation.com/index.php?page=dropdown

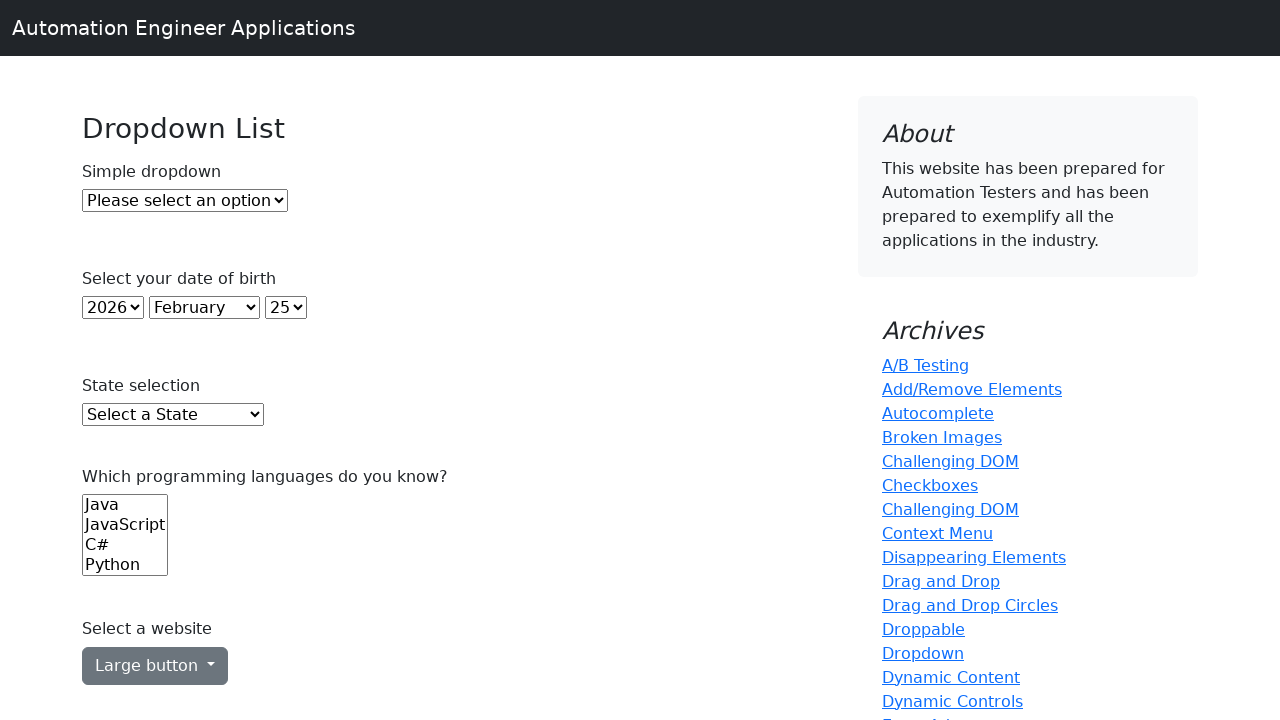

Navigated to dropdown test page
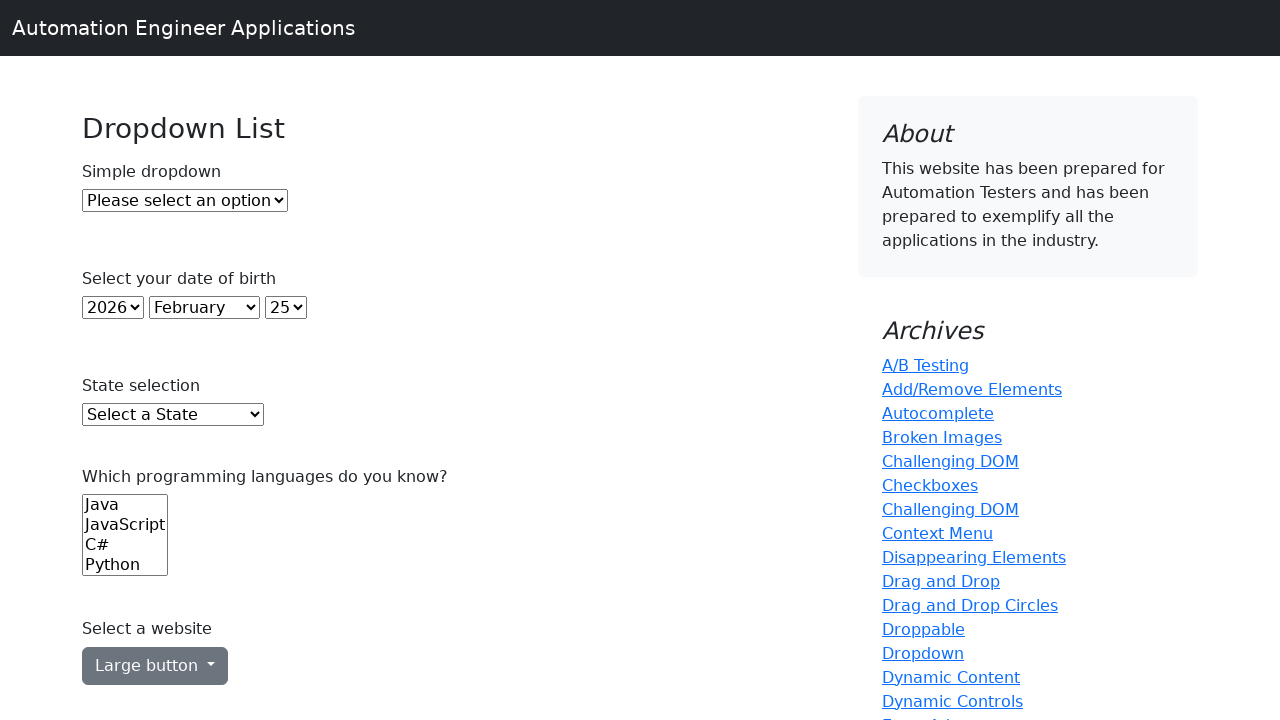

Selected year 2005 from year dropdown on select#year
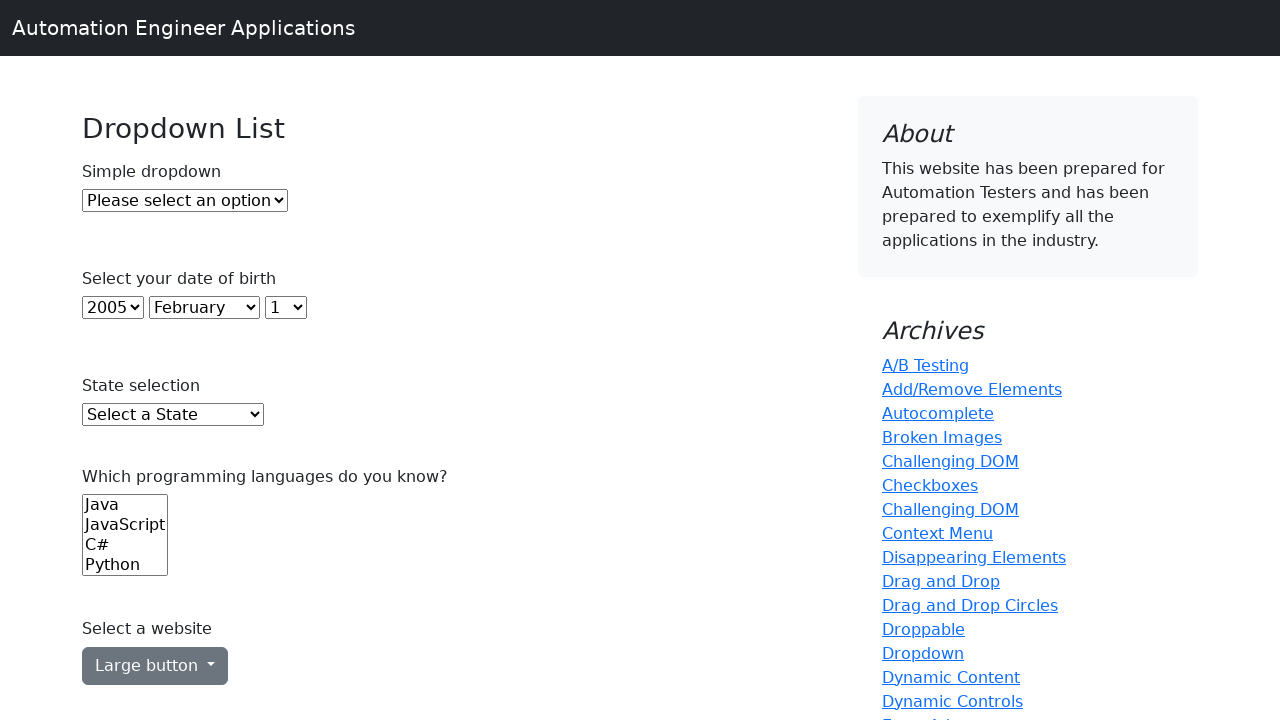

Selected November from month dropdown on select#month
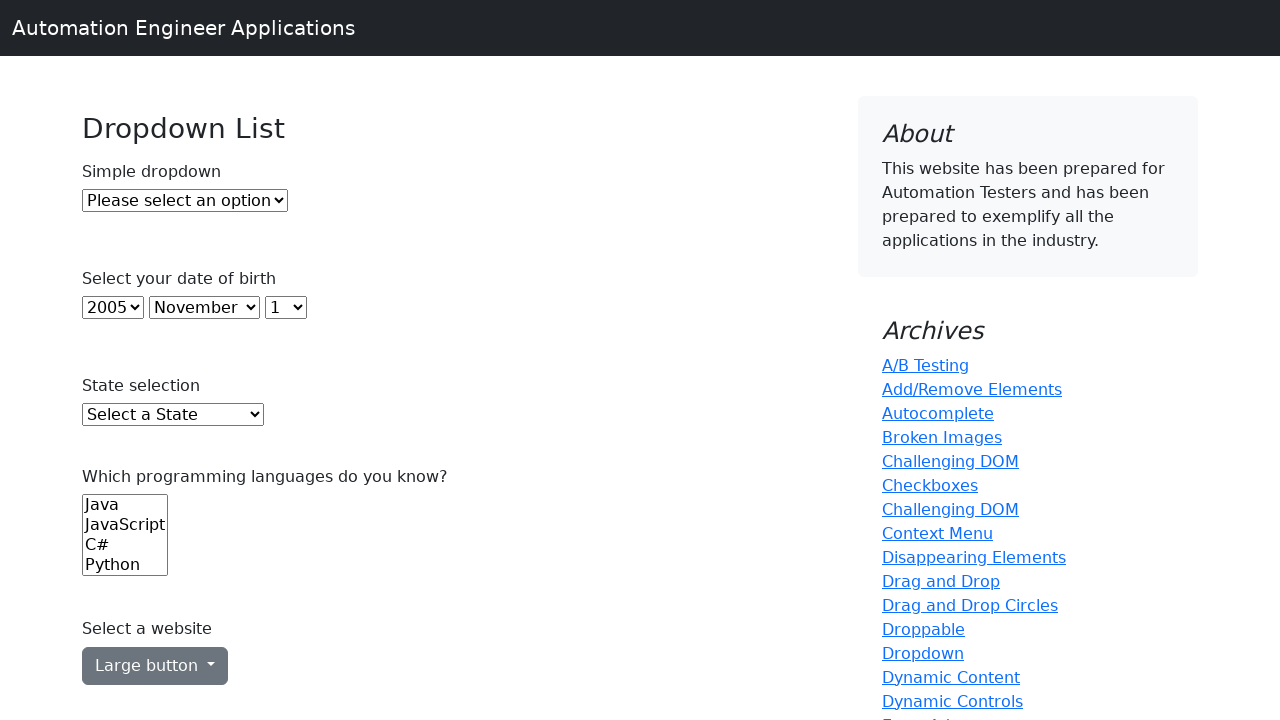

Selected day 10 from day dropdown on select#day
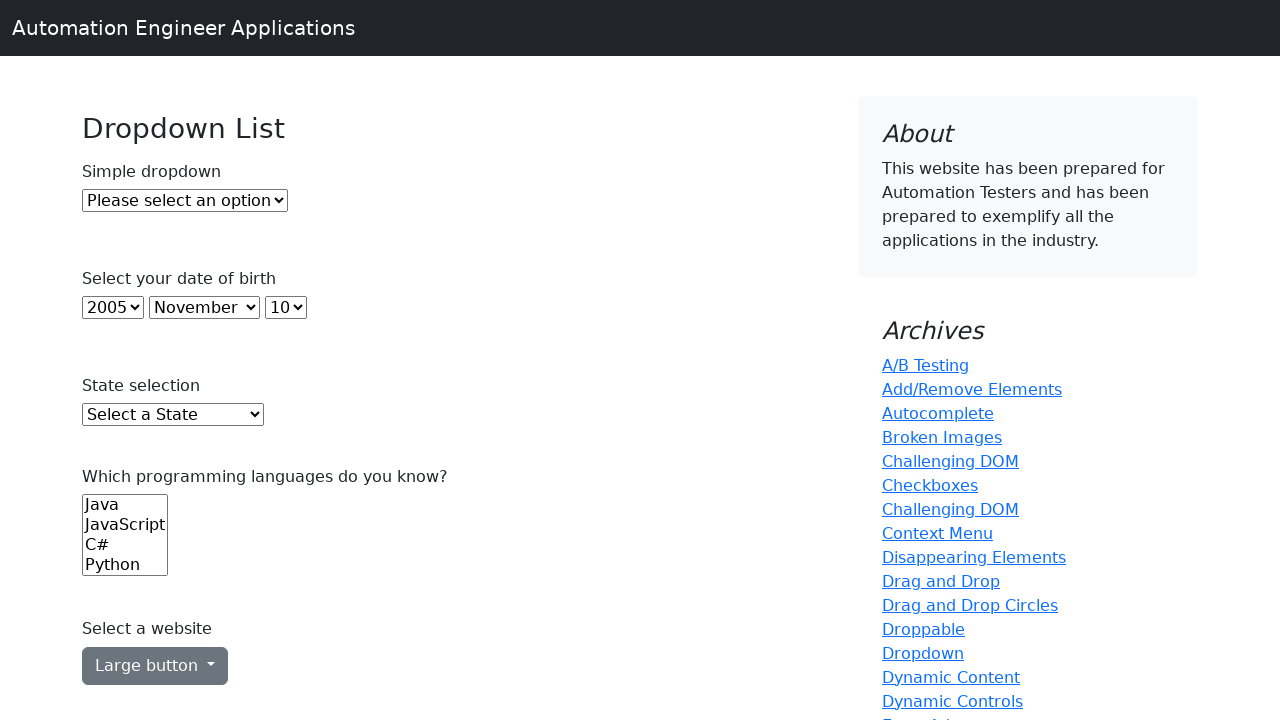

Selected Texas from state dropdown on select#state
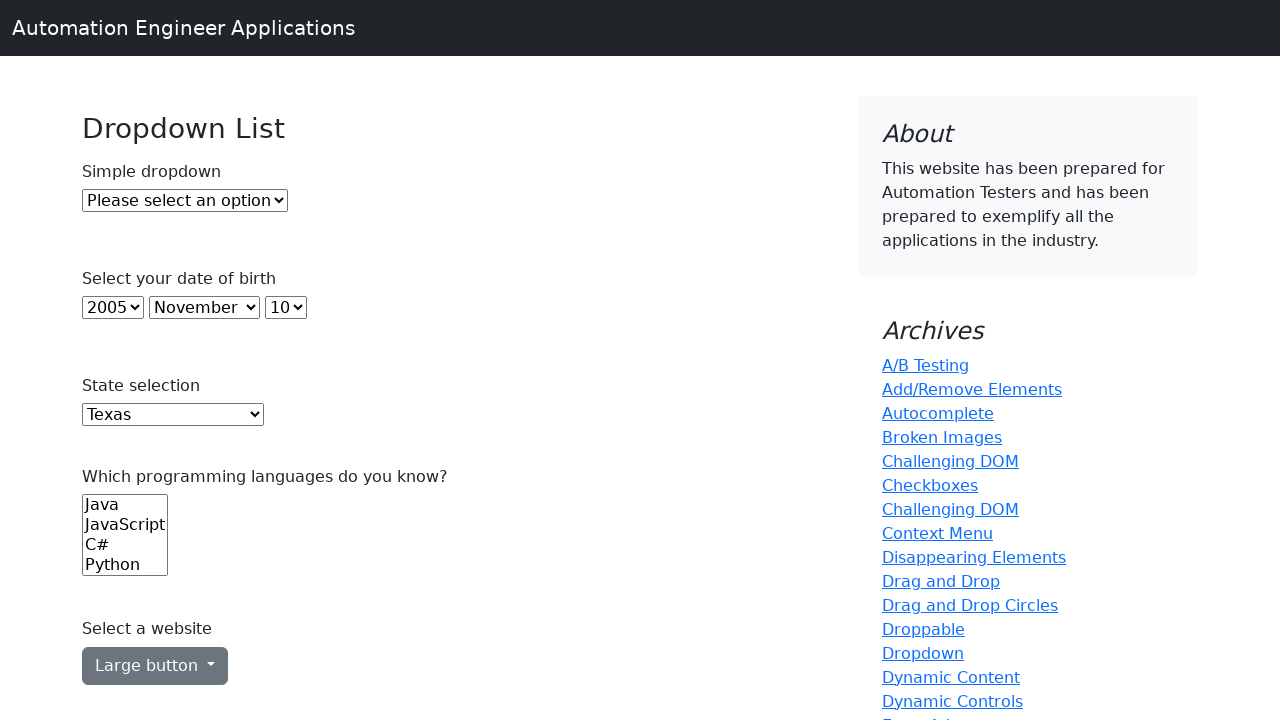

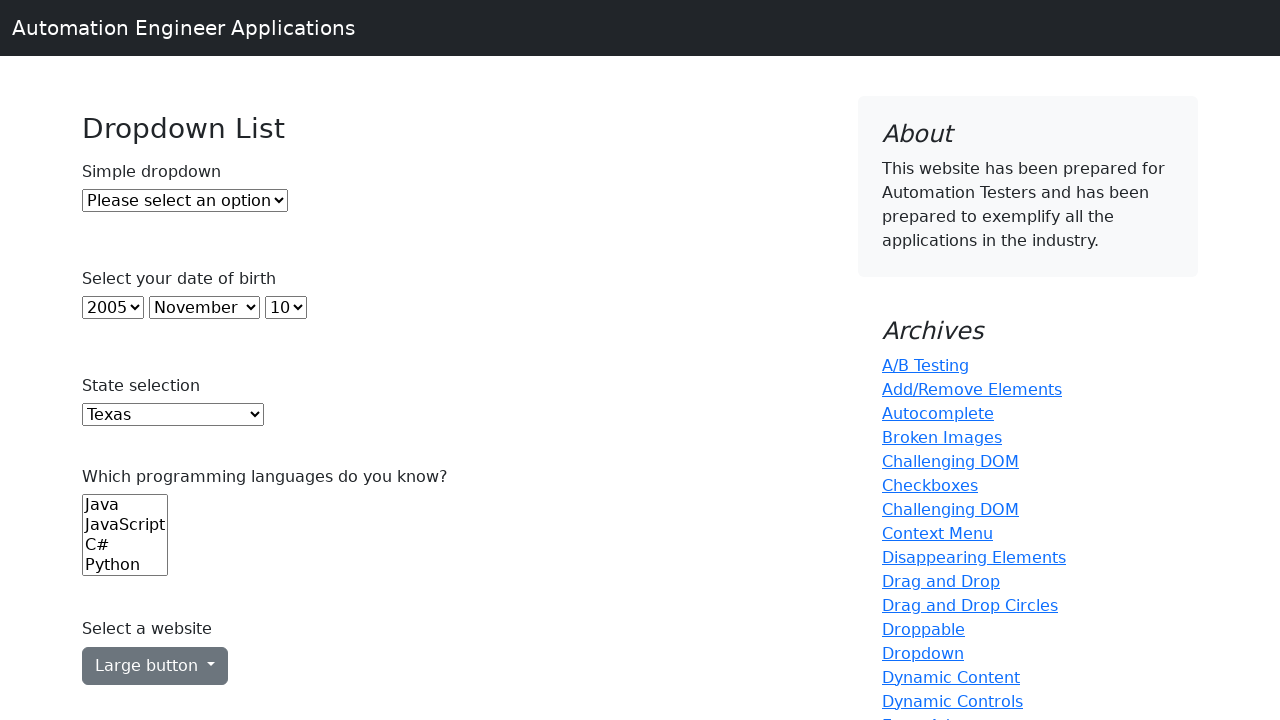